Solves a math problem by reading two numbers from the page, calculating their sum, and selecting the result from a dropdown menu

Starting URL: http://suninjuly.github.io/selects1.html

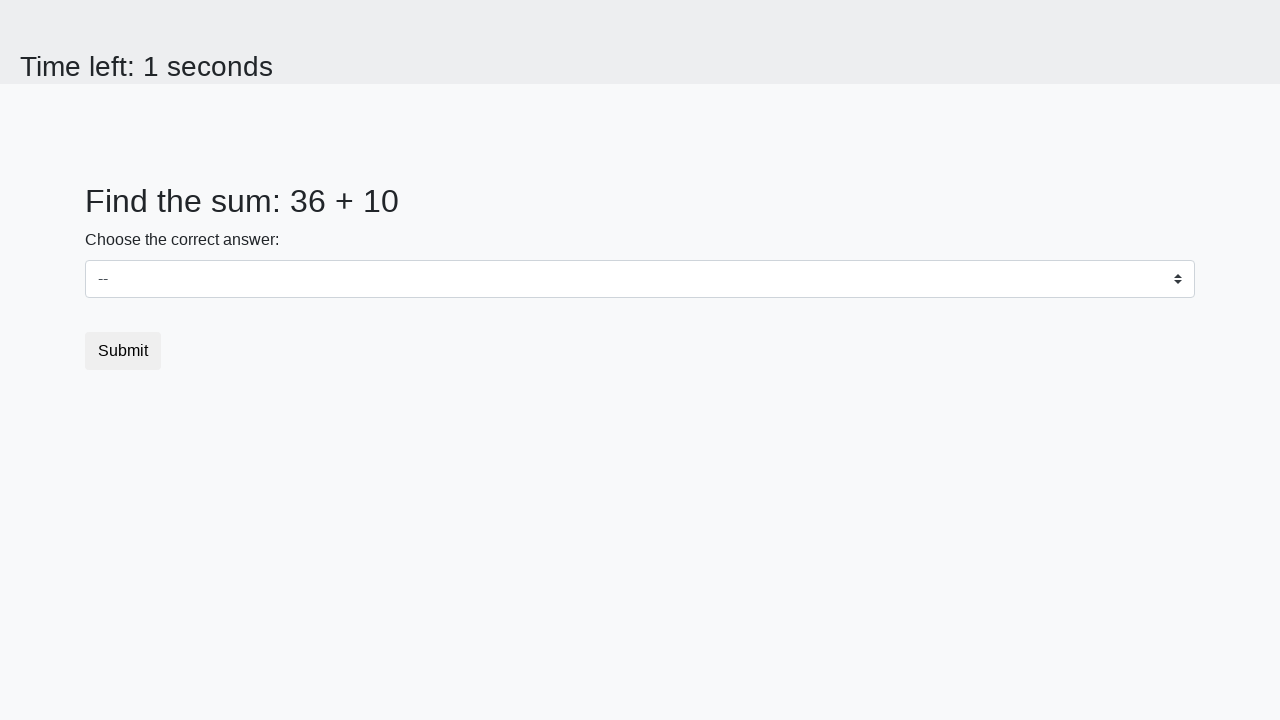

Retrieved first number from #num1 element
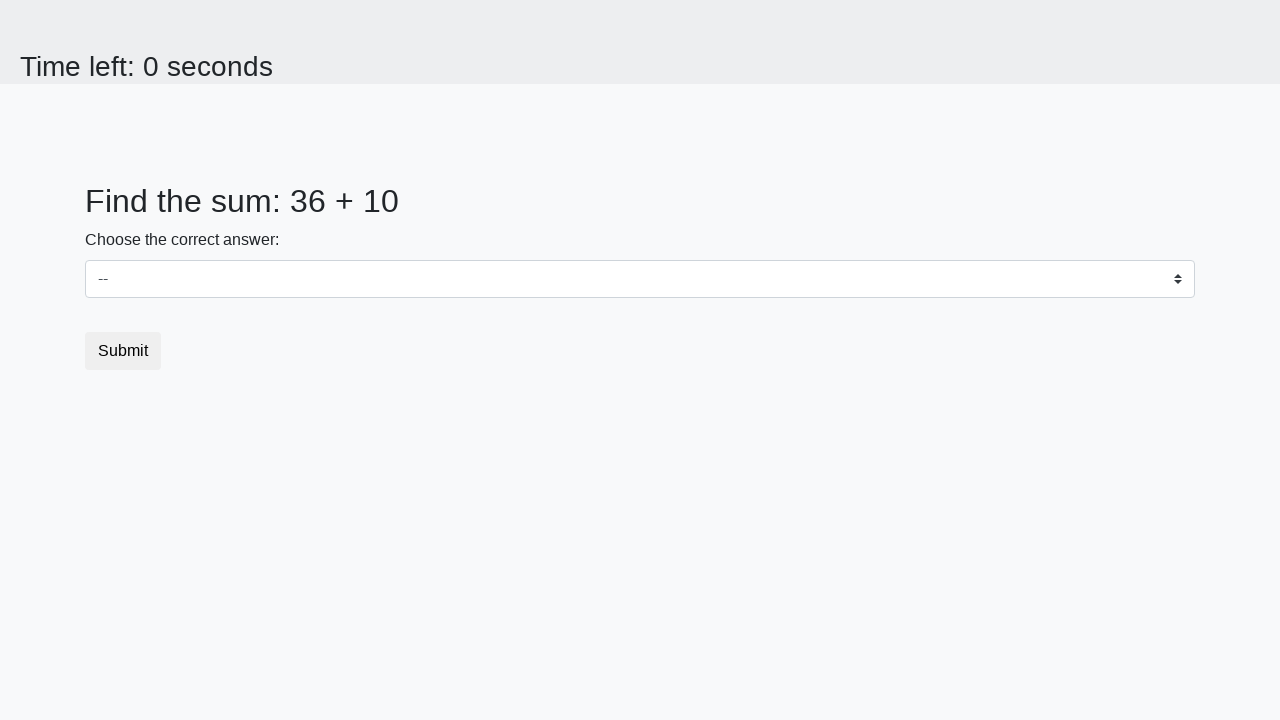

Retrieved second number from #num2 element
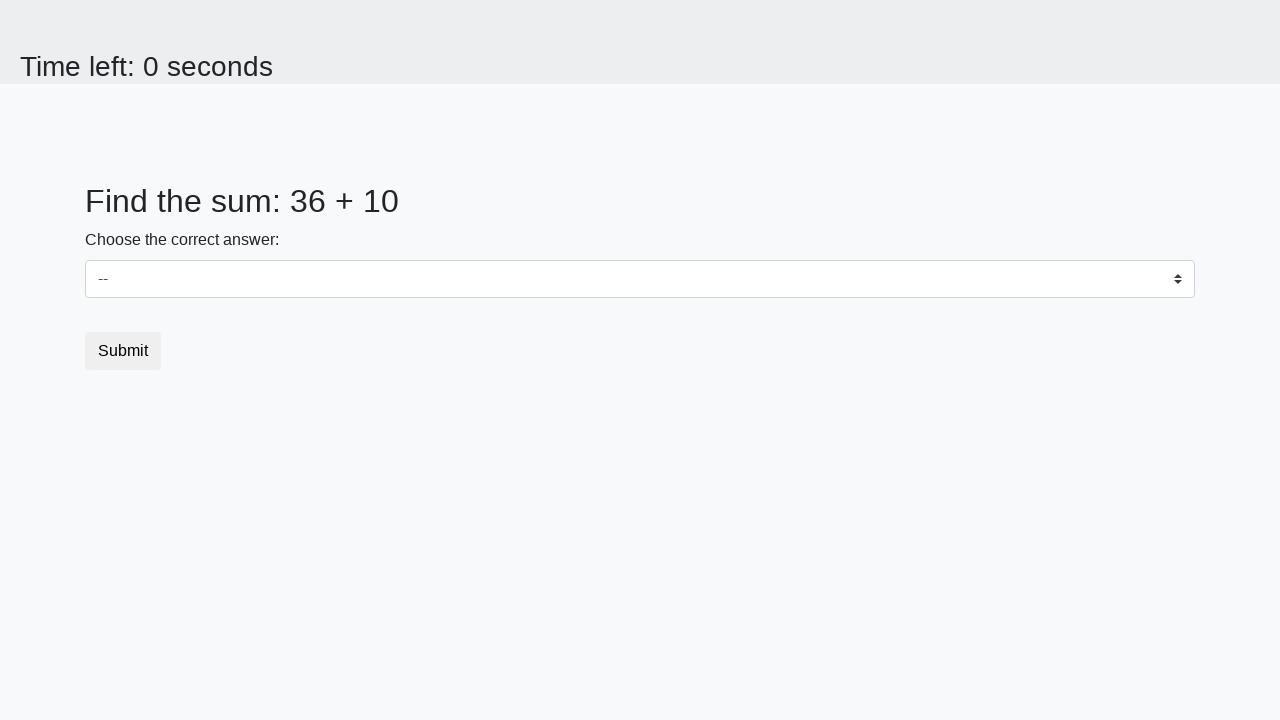

Calculated sum: 36 + 10 = 46
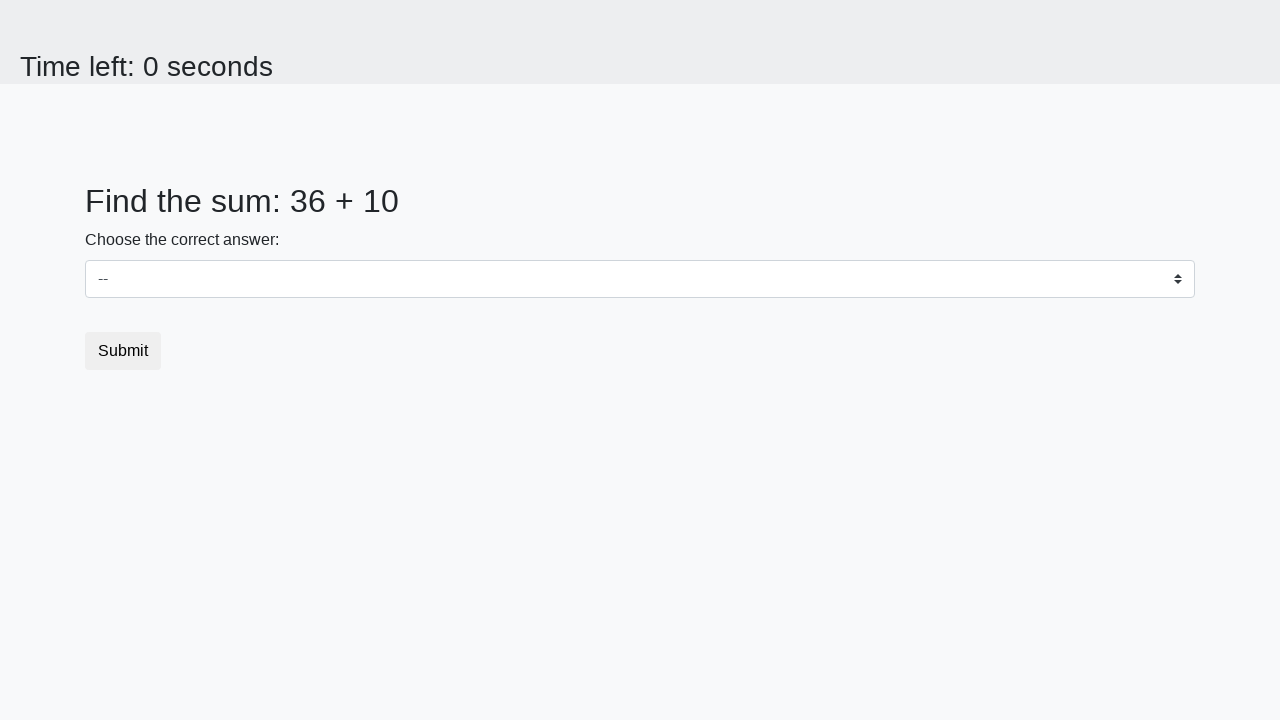

Selected 46 from dropdown menu on select
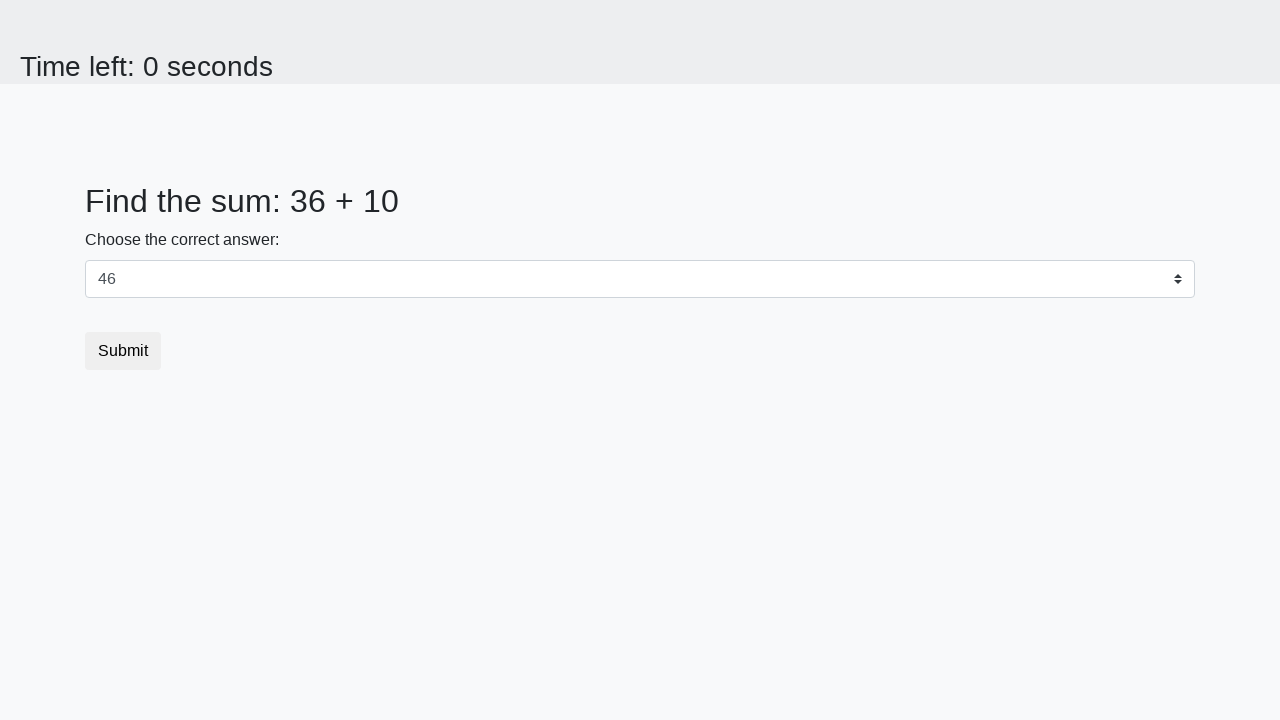

Clicked submit button at (123, 351) on button.btn
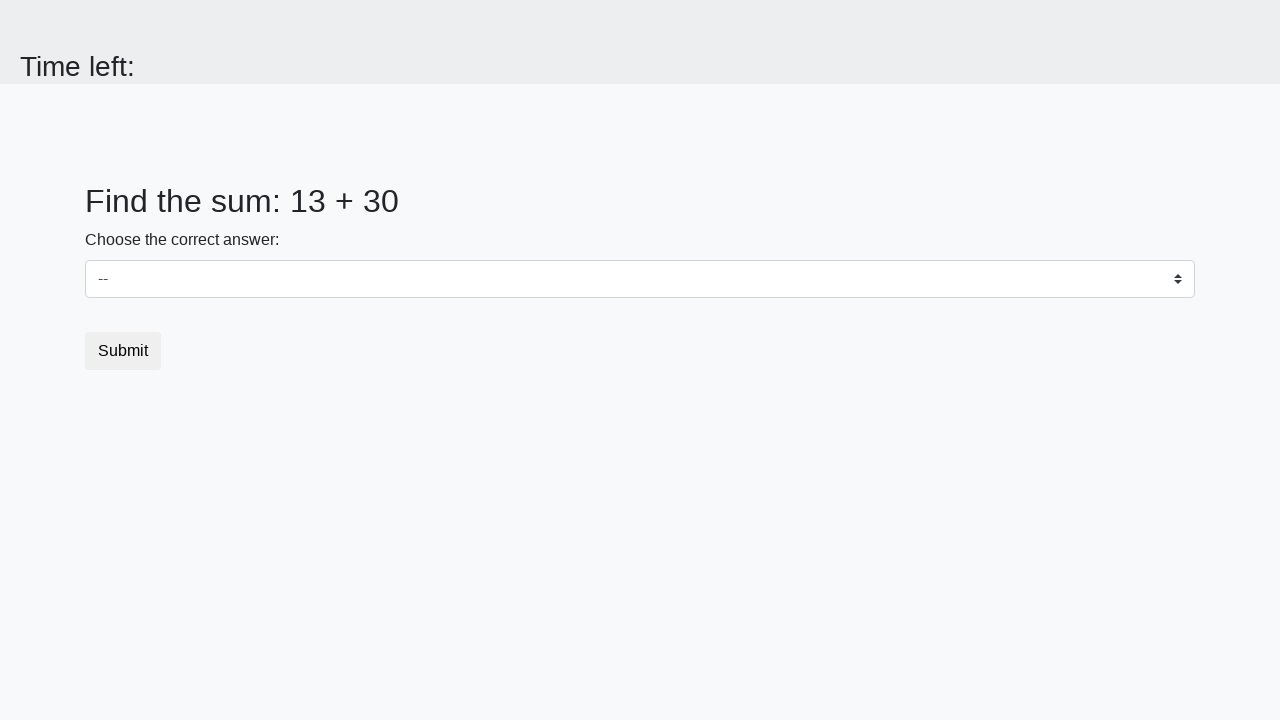

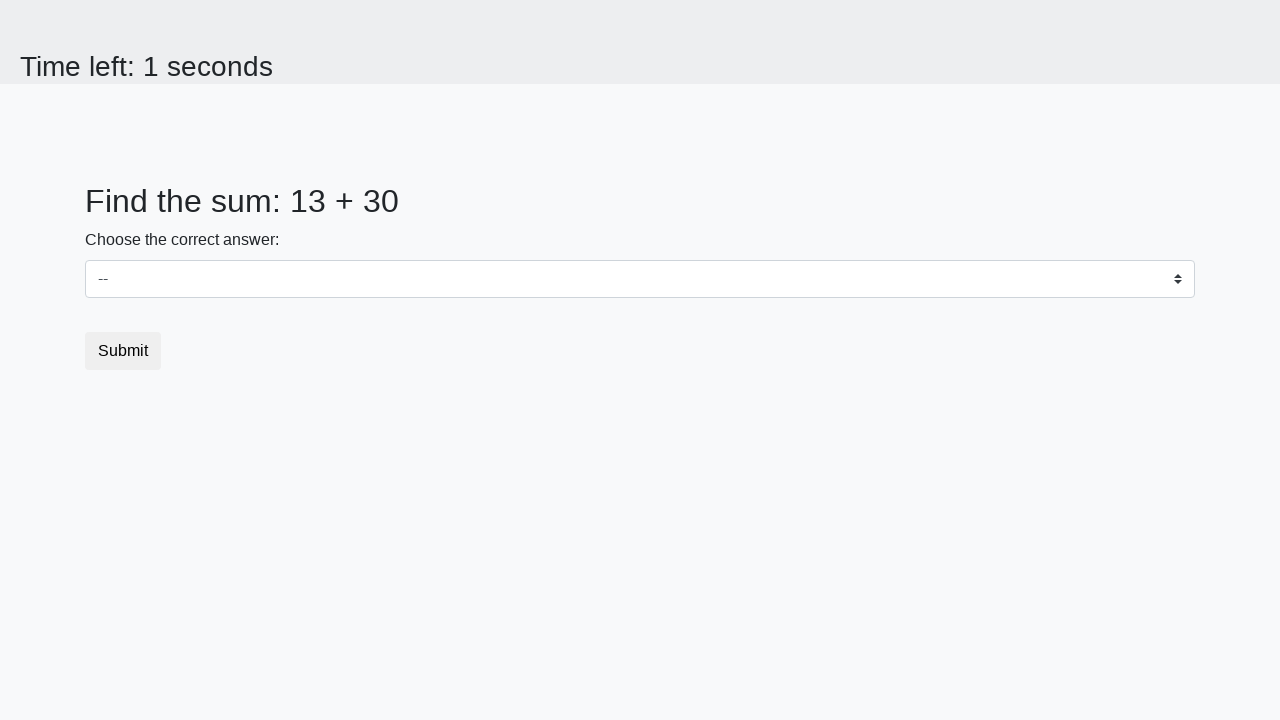